Tests clicking a button with a dynamic ID multiple times to verify the button can be located by its text content regardless of changing IDs.

Starting URL: http://uitestingplayground.com/dynamicid

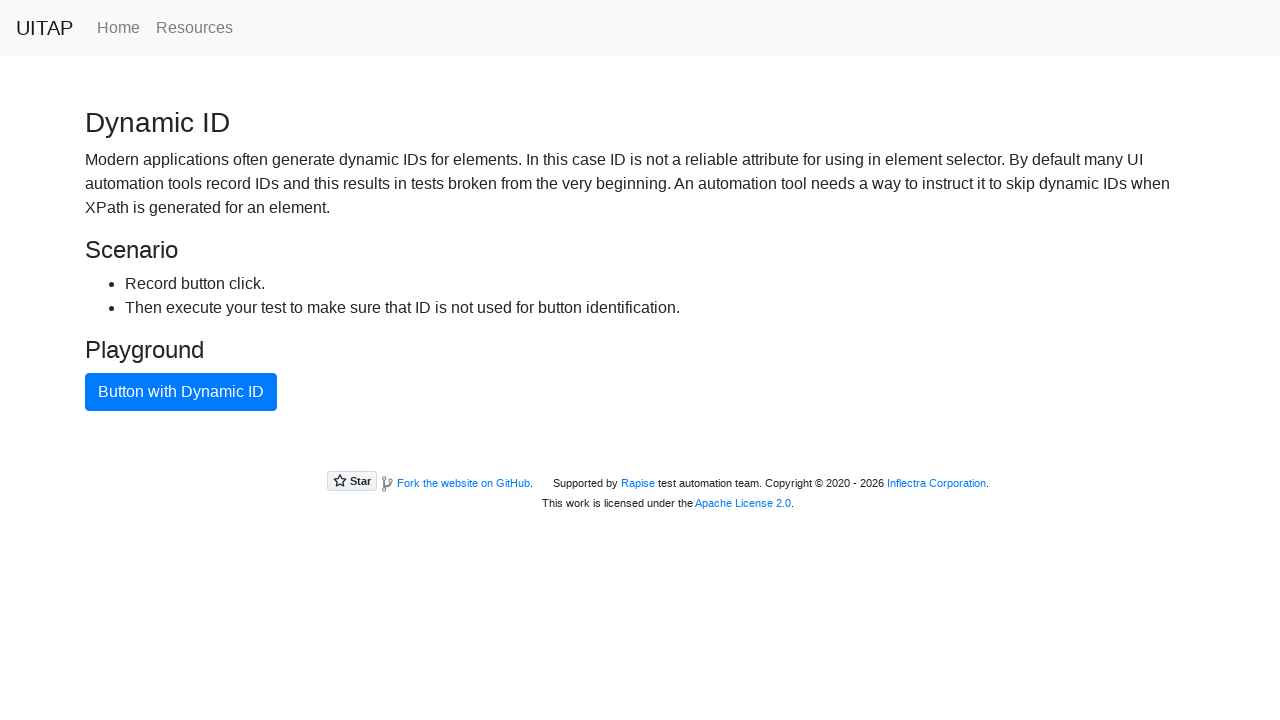

Clicked button with dynamic ID (initial click) at (181, 392) on xpath=//button[text()='Button with Dynamic ID']
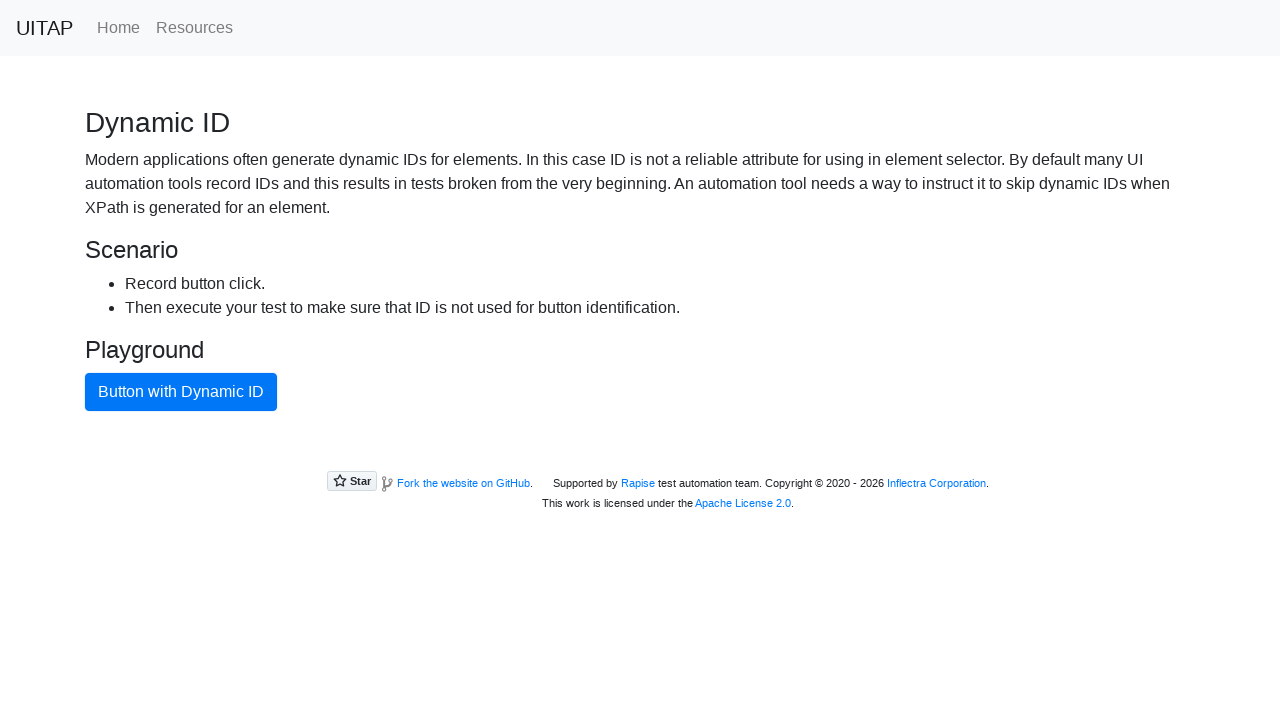

Waited 2 seconds before next click
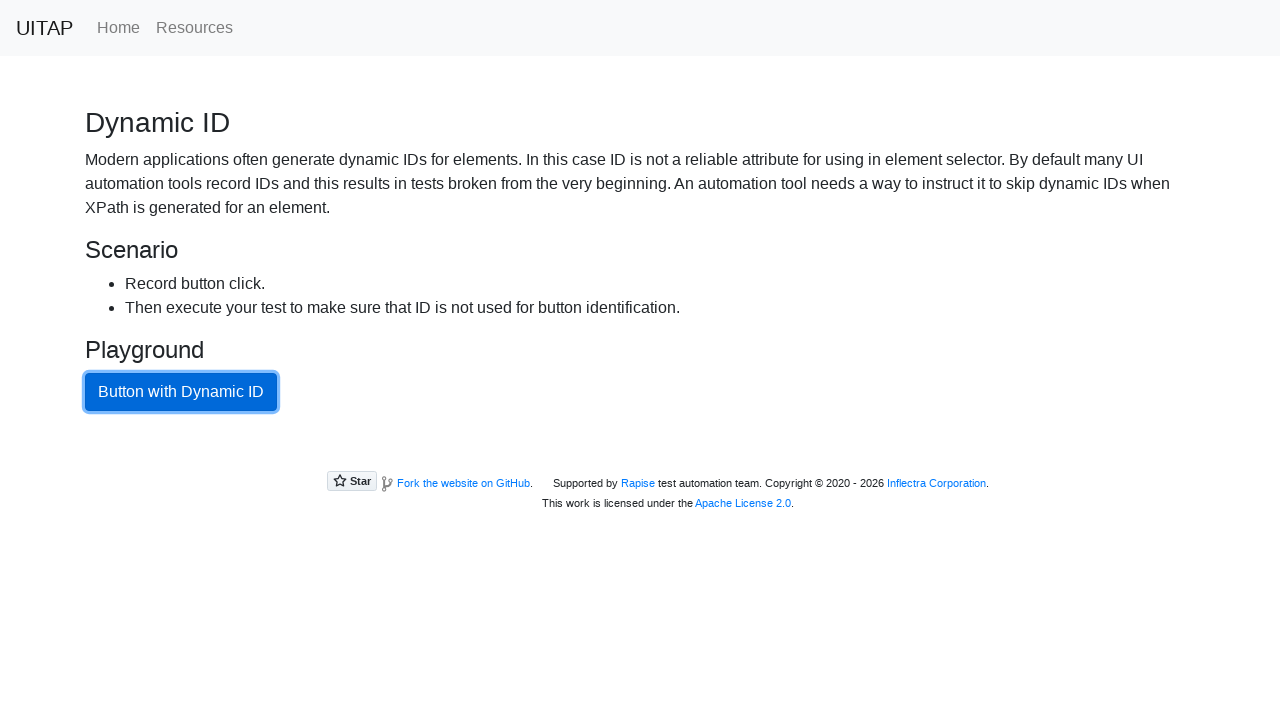

Clicked button with dynamic ID (iteration 1 of 3) at (181, 392) on xpath=//button[text()='Button with Dynamic ID']
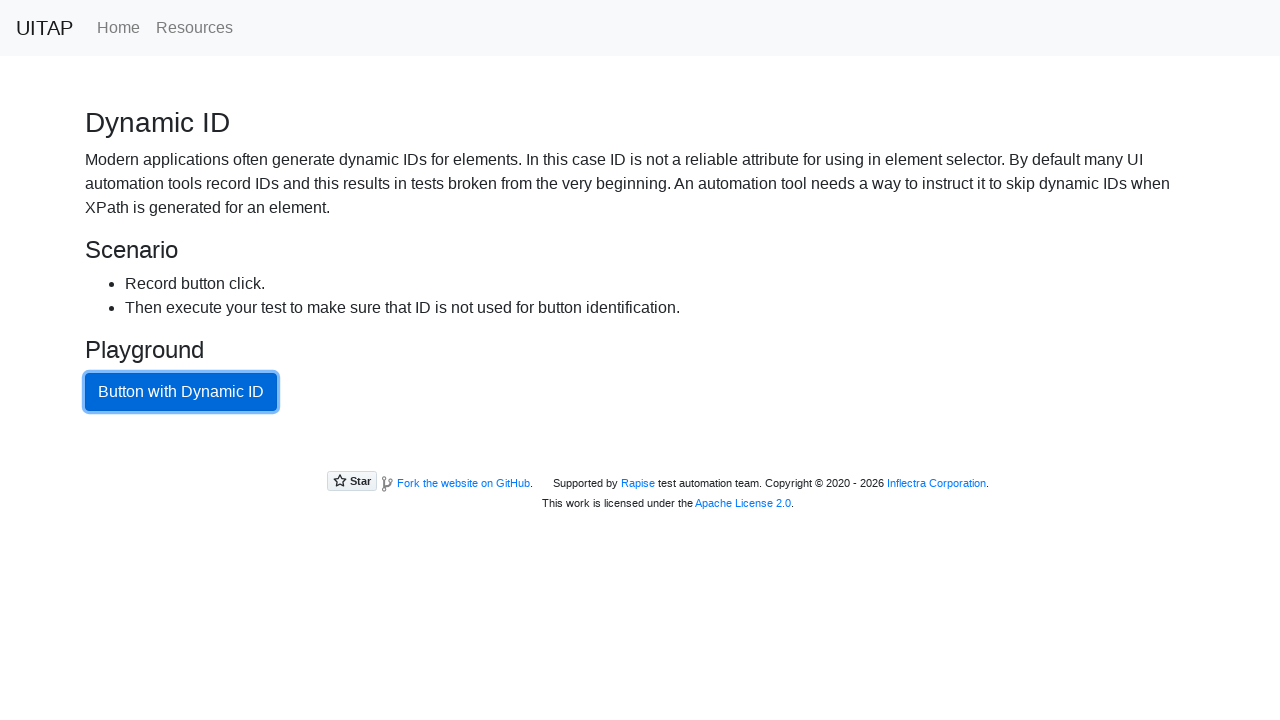

Waited 2 seconds before next click
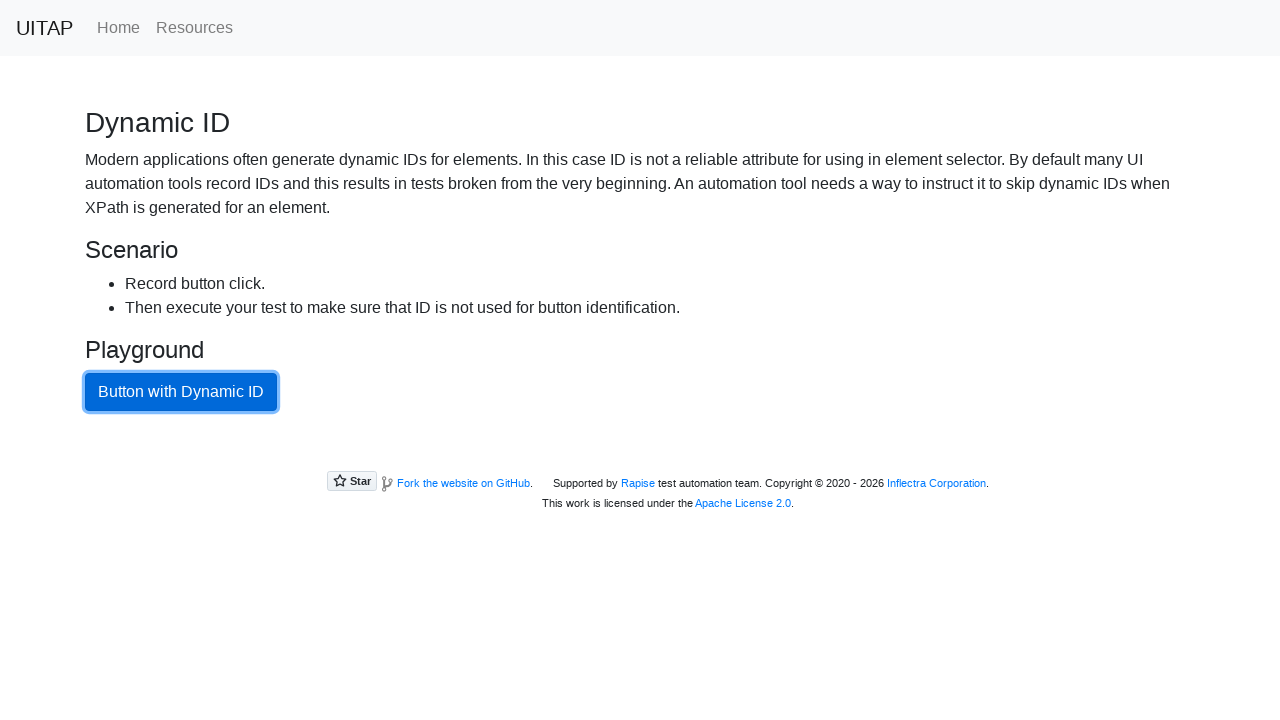

Clicked button with dynamic ID (iteration 2 of 3) at (181, 392) on xpath=//button[text()='Button with Dynamic ID']
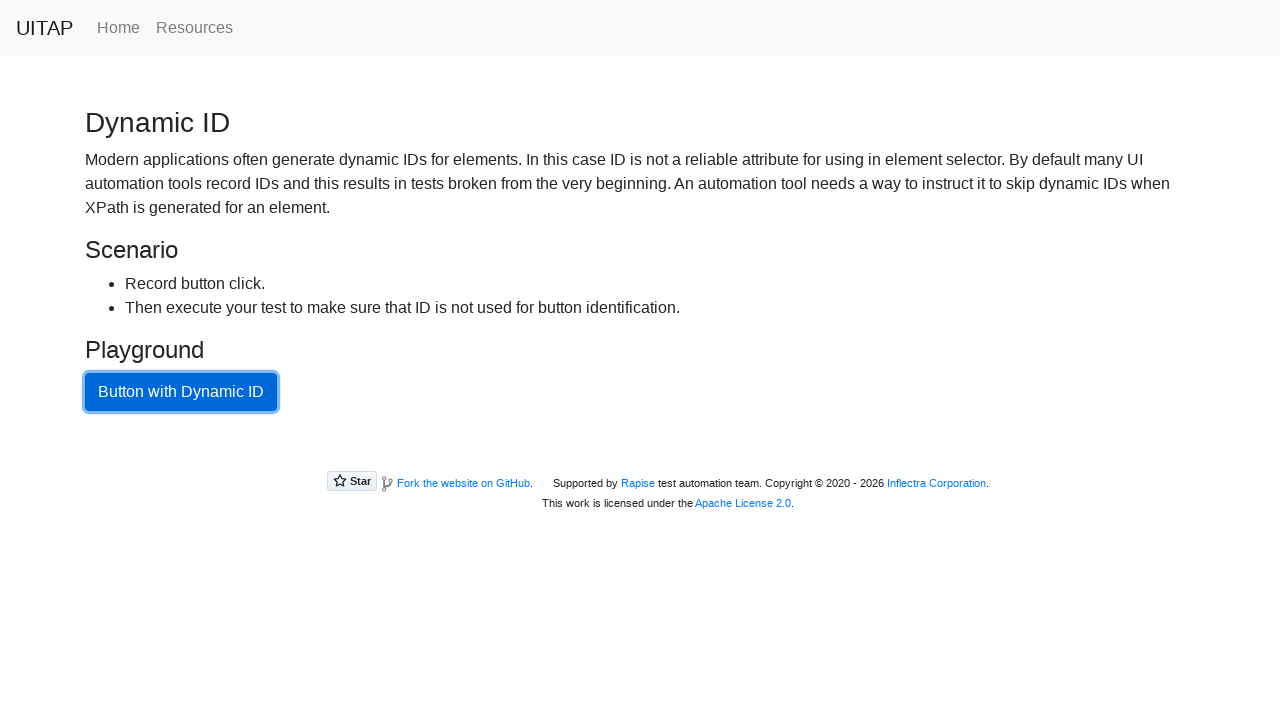

Waited 2 seconds before next click
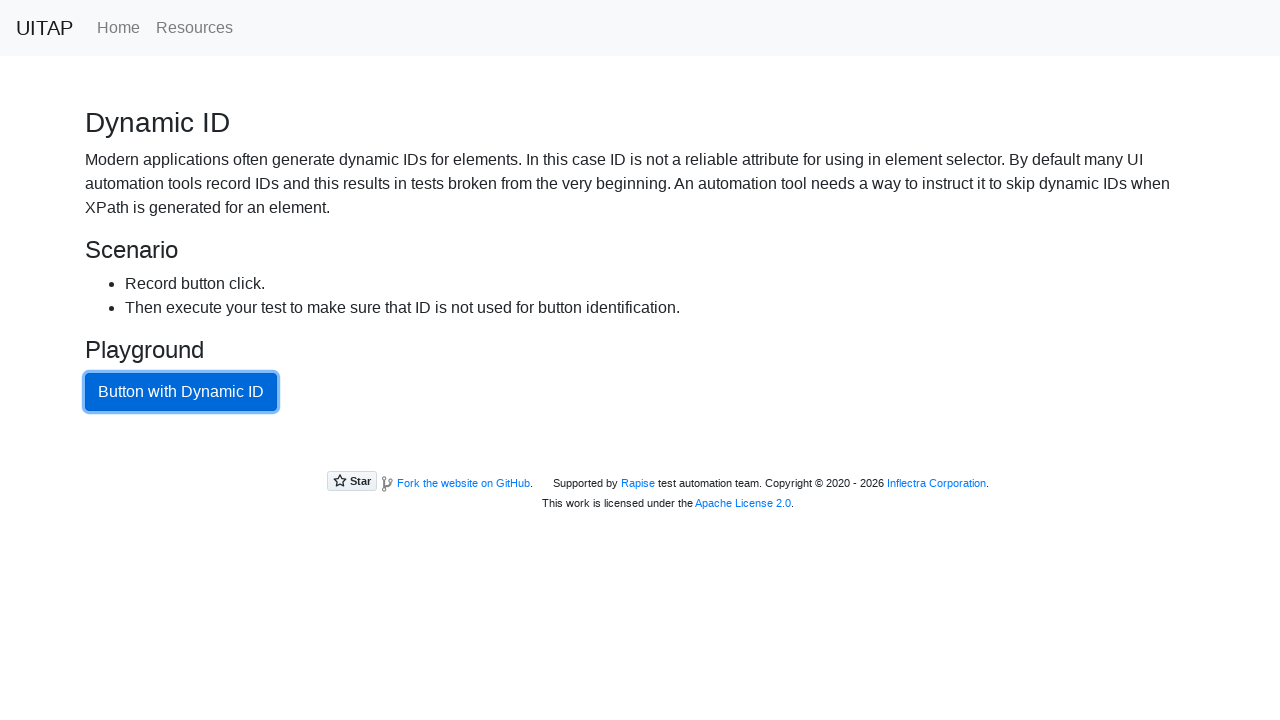

Clicked button with dynamic ID (iteration 3 of 3) at (181, 392) on xpath=//button[text()='Button with Dynamic ID']
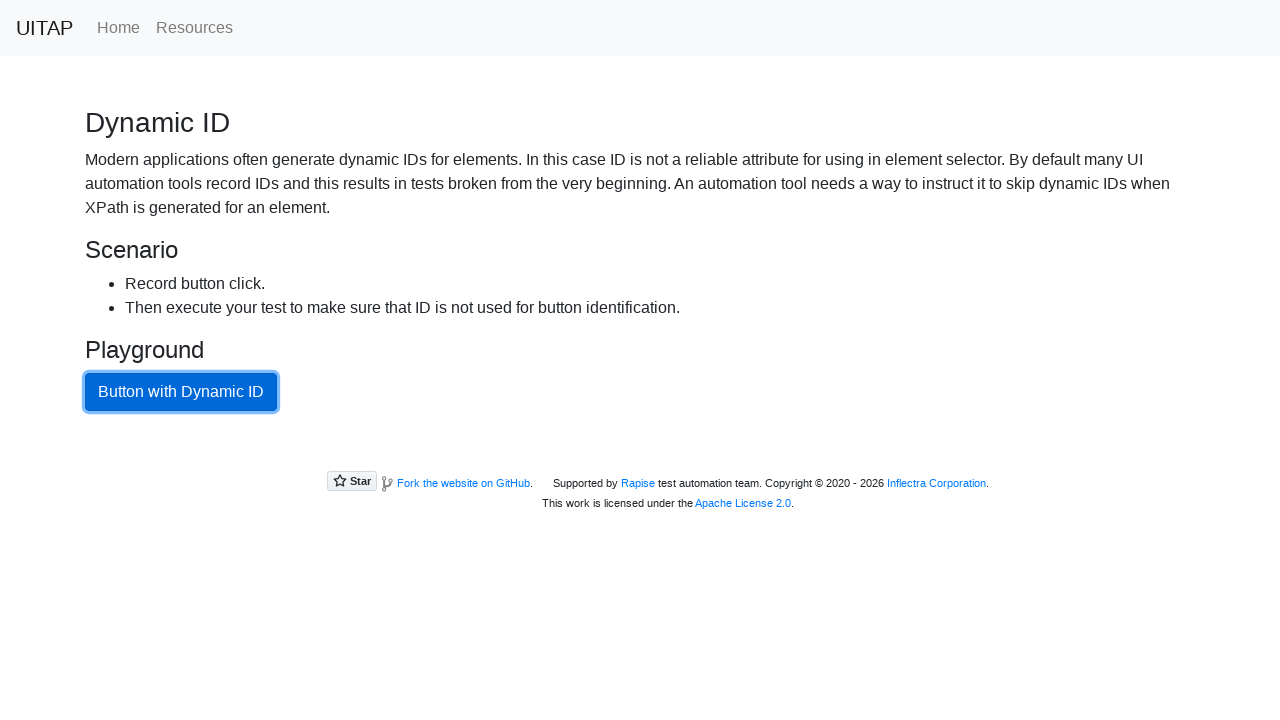

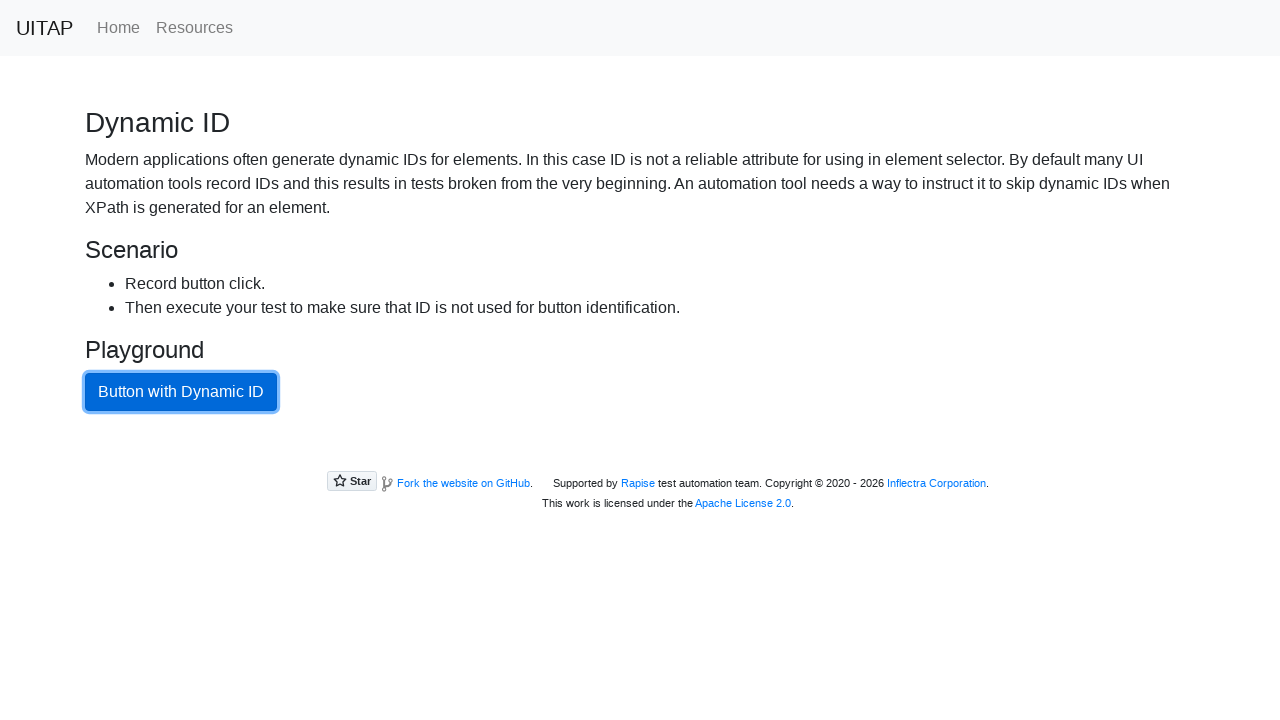